Tests that clicking the Due column header twice sorts the table data in descending order.

Starting URL: http://the-internet.herokuapp.com/tables

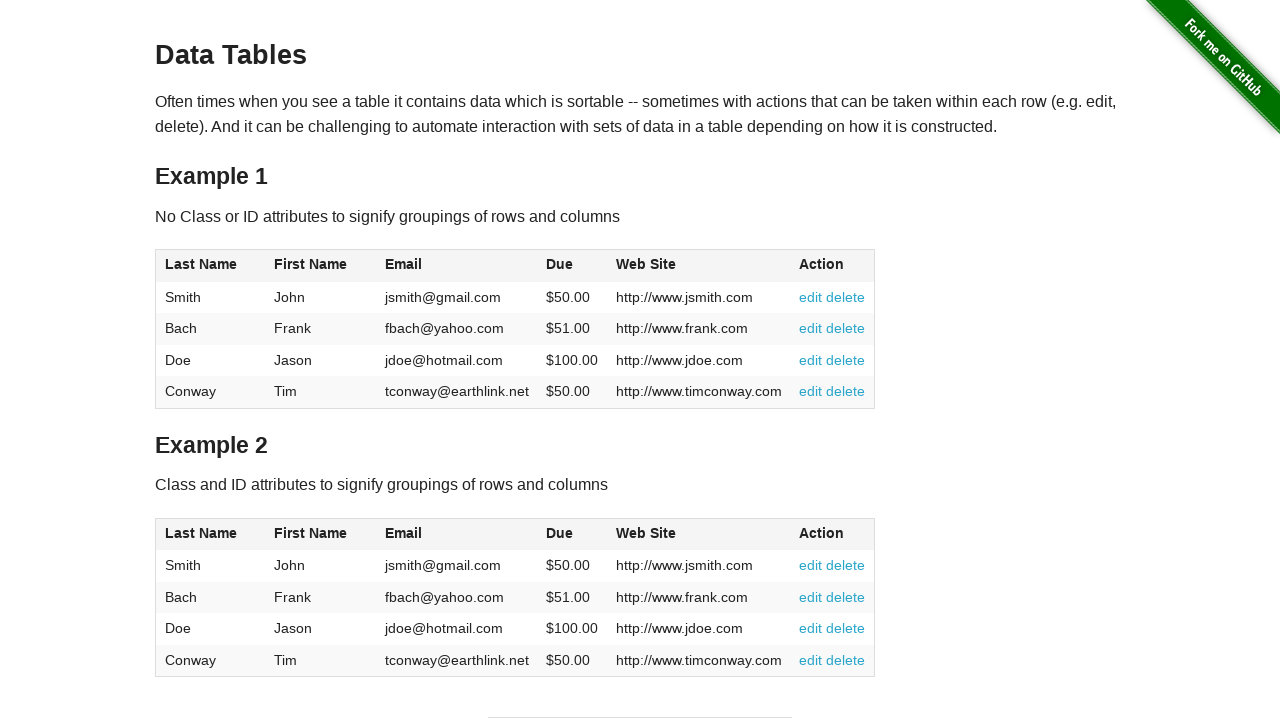

Clicked Due column header (first click for ascending sort) at (572, 266) on #table1 thead tr th:nth-of-type(4)
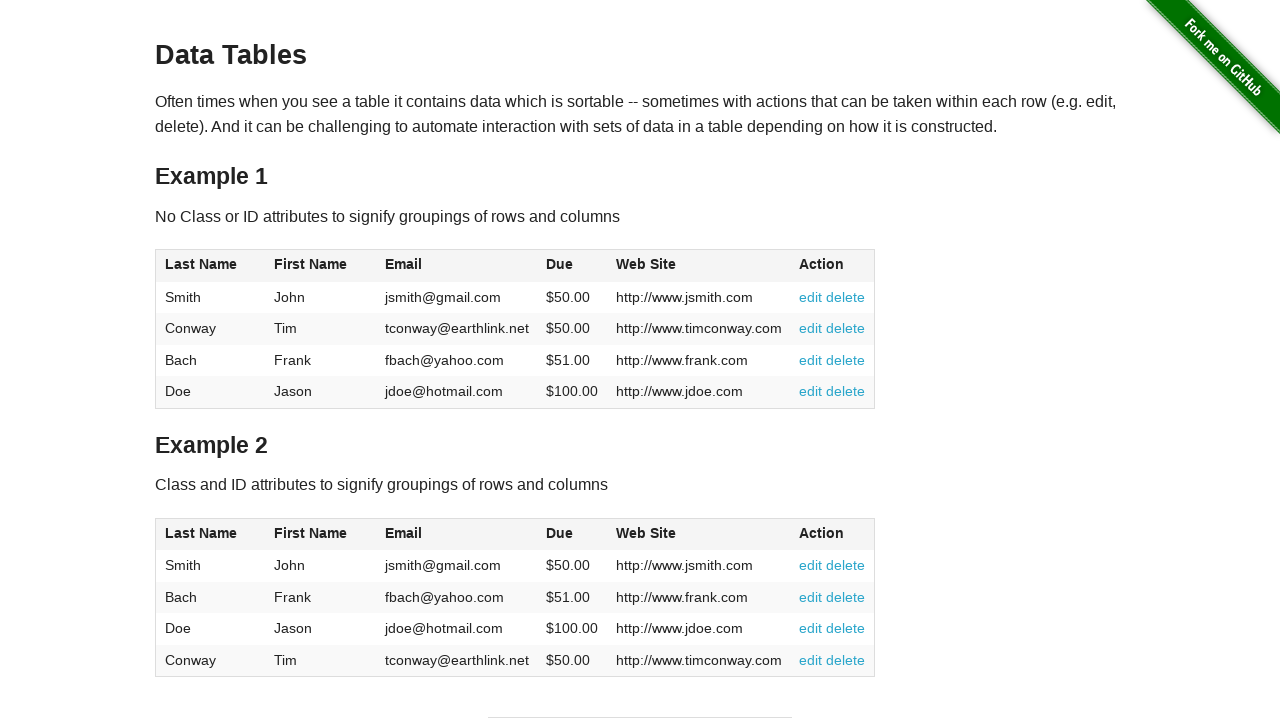

Clicked Due column header (second click for descending sort) at (572, 266) on #table1 thead tr th:nth-of-type(4)
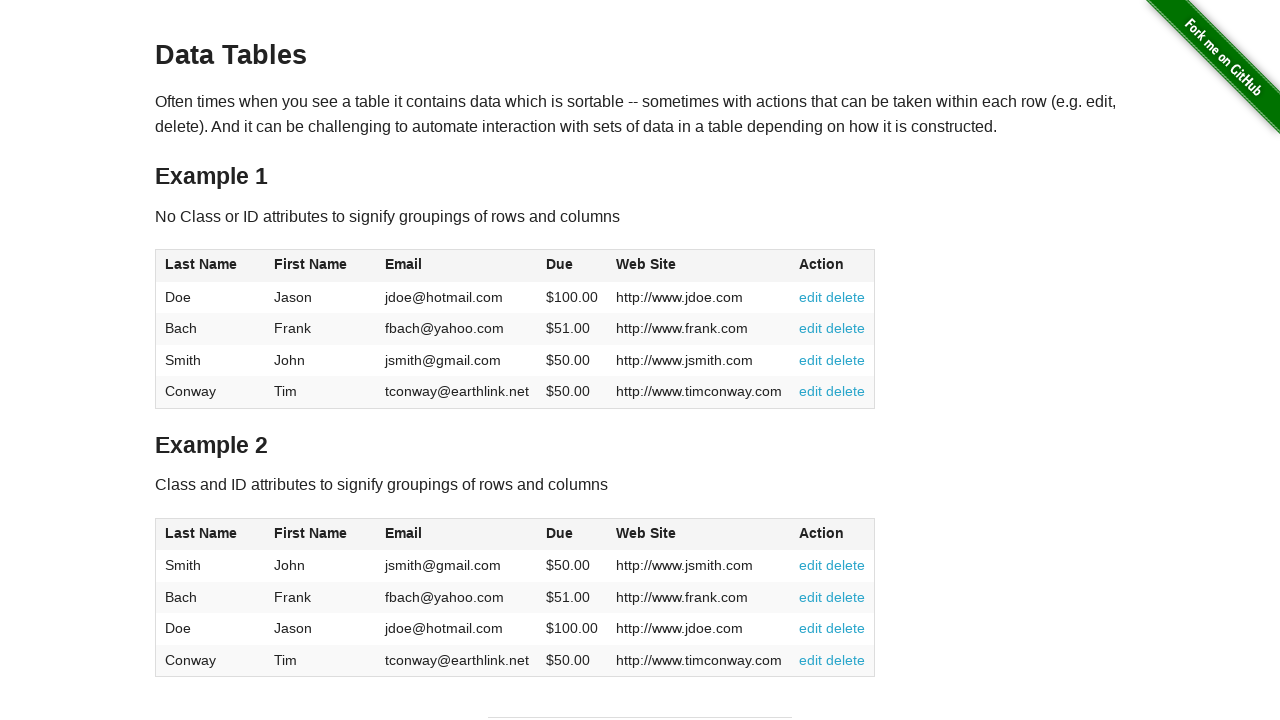

Table data loaded and sorted in descending order by Due column
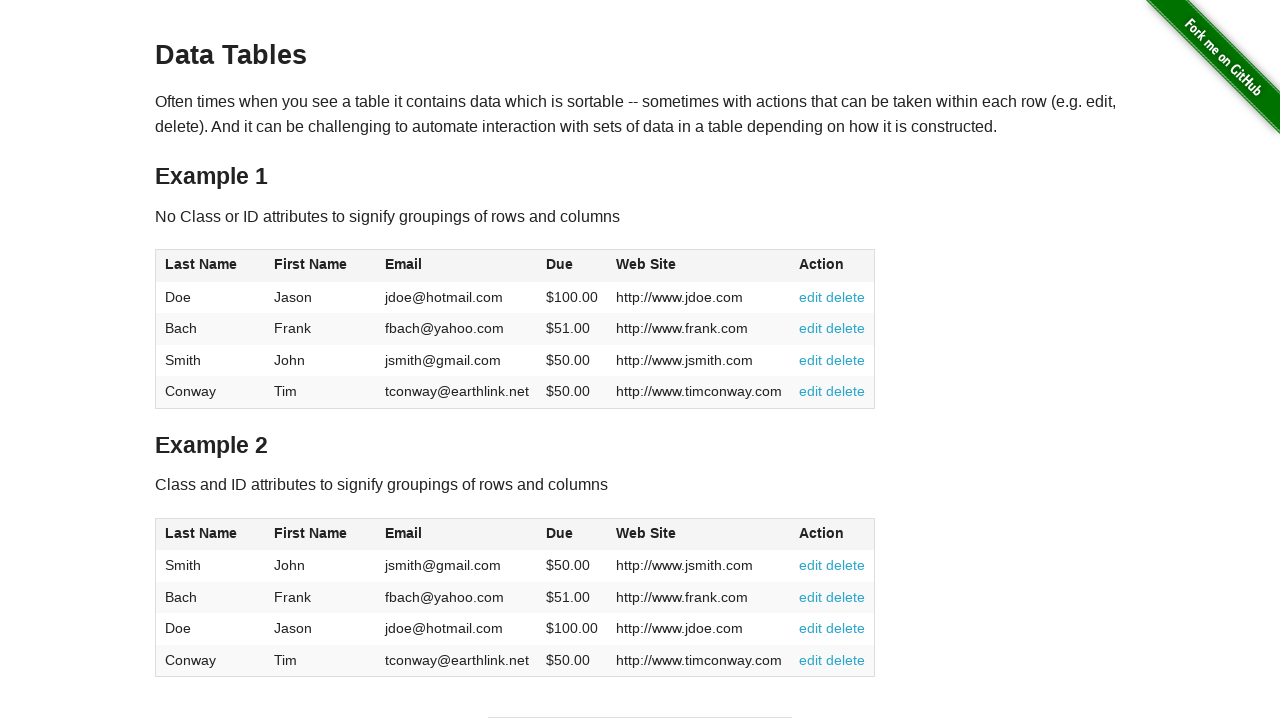

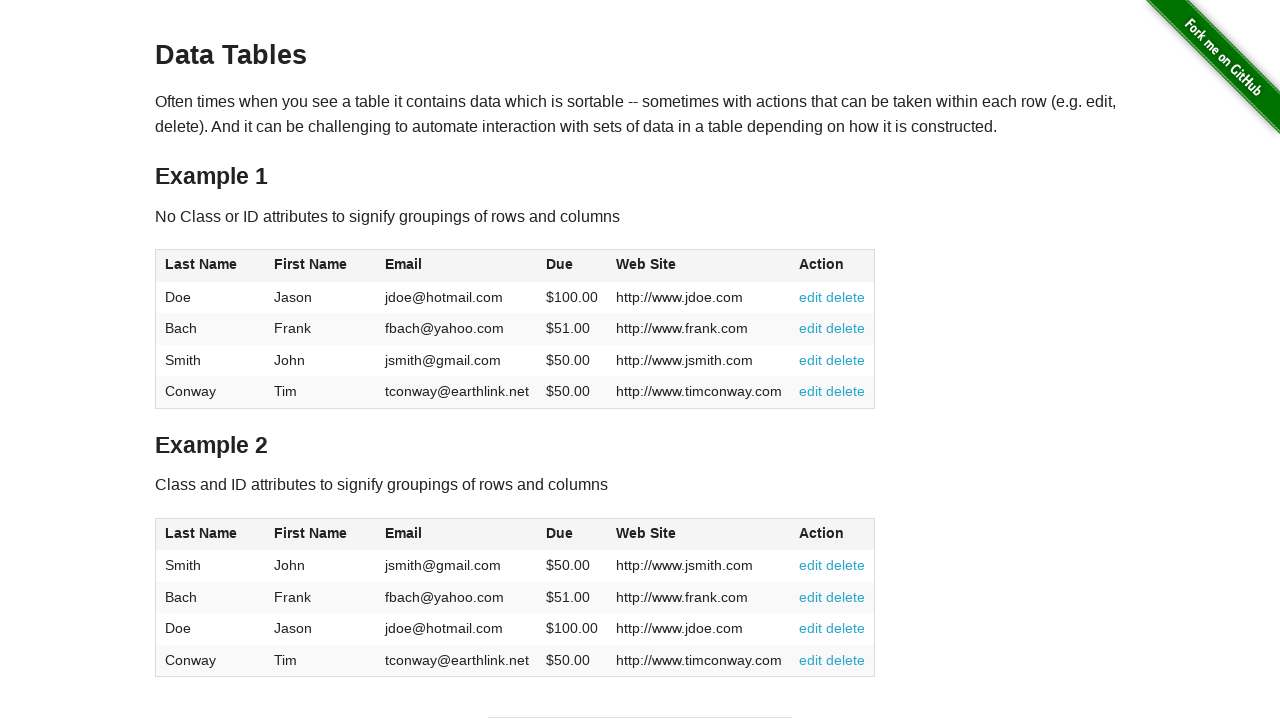